Tests iframe interaction by clicking on Single Iframe tab, switching to the iframe context, and entering text into an input field within the iframe

Starting URL: http://demo.automationtesting.in/Frames.html

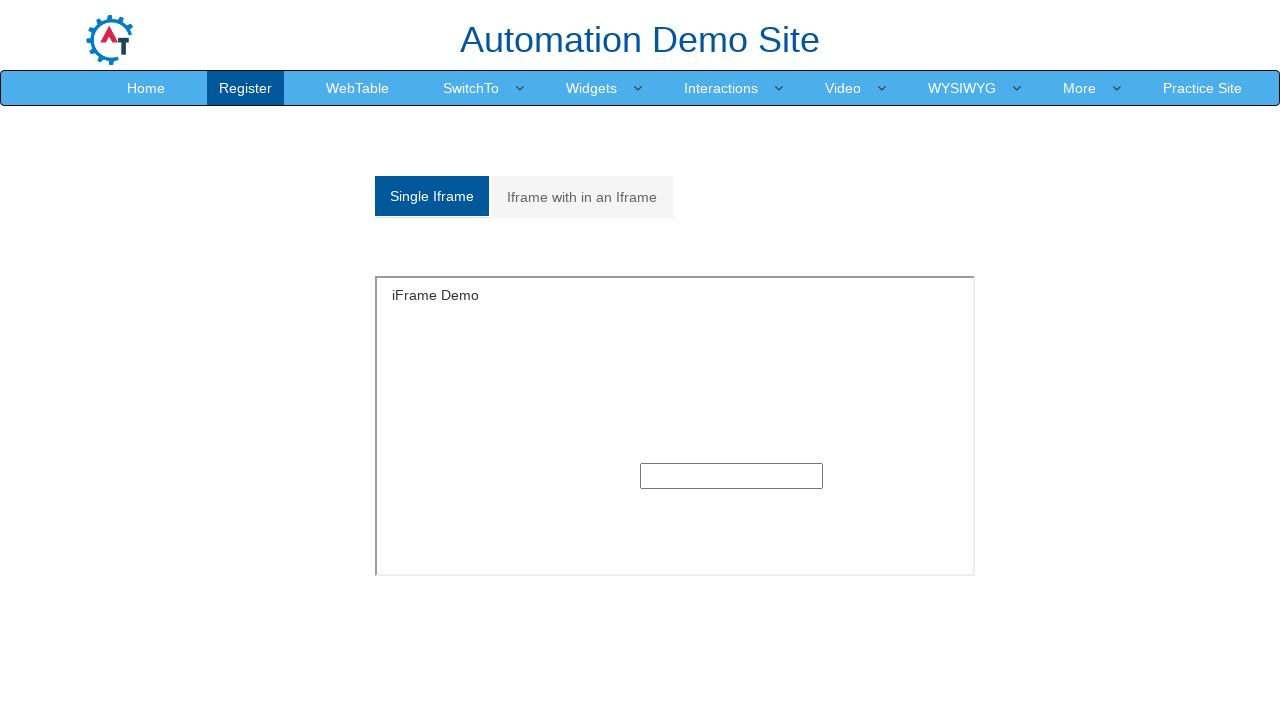

Clicked on 'Single Iframe' tab at (432, 196) on xpath=//a[contains(text(),'Single Iframe')]
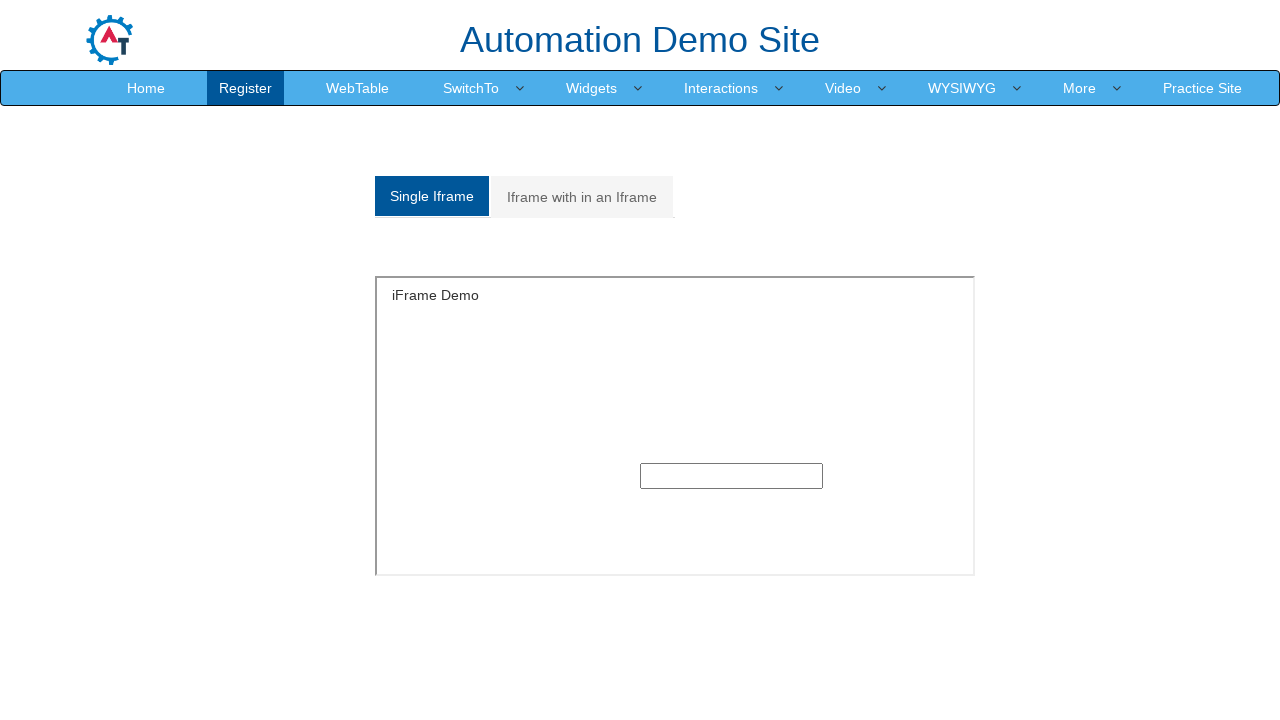

Located iframe with id 'singleframe'
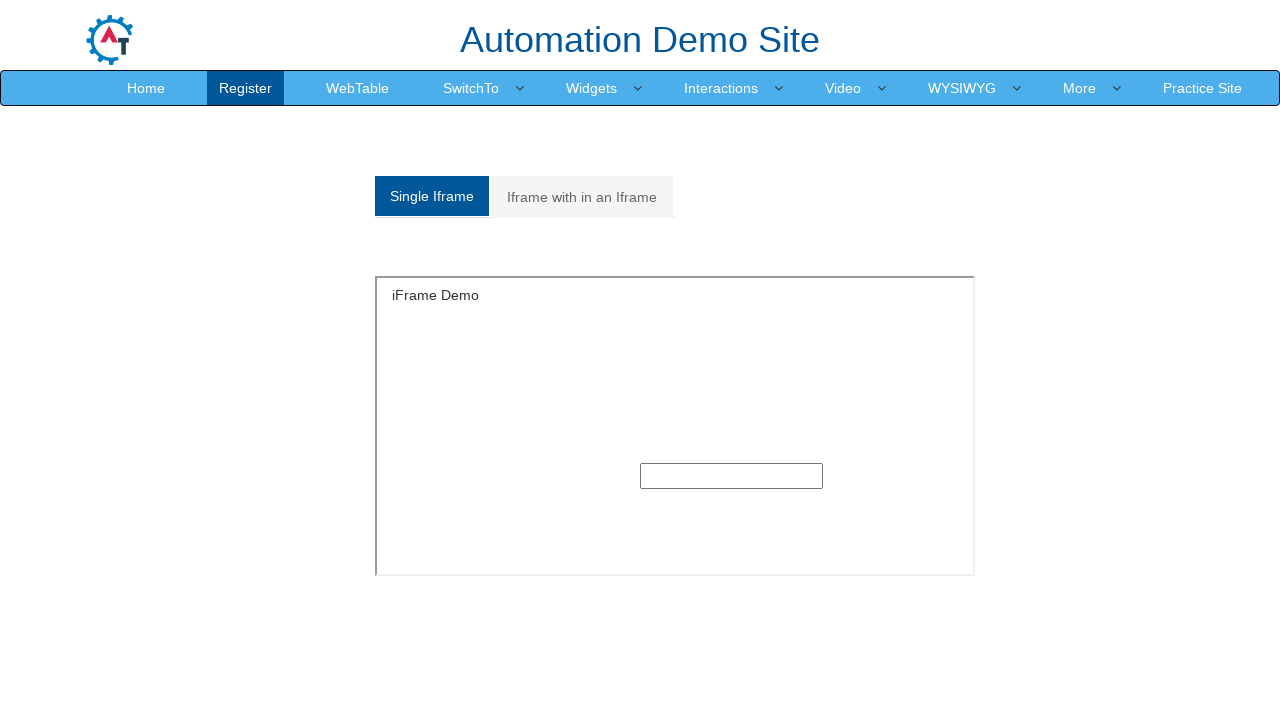

Entered 'Akshata J Pai' into text input field within iframe on #singleframe >> internal:control=enter-frame >> input[type='text']
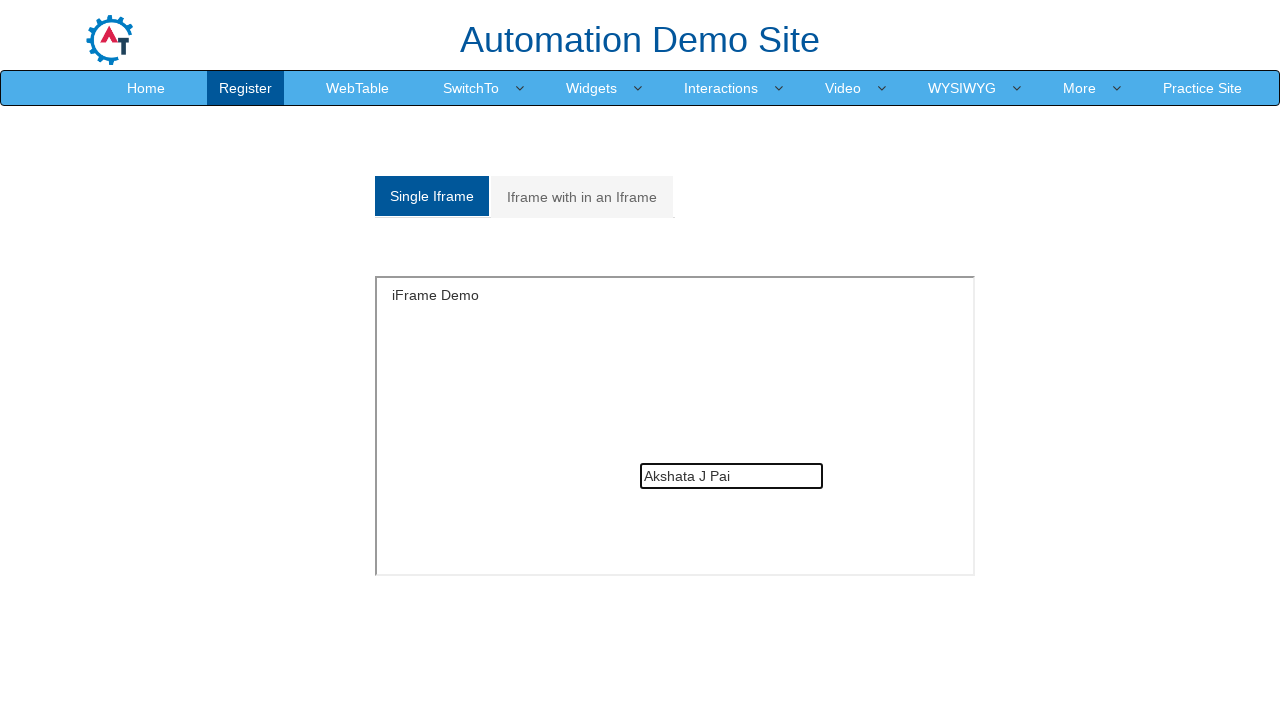

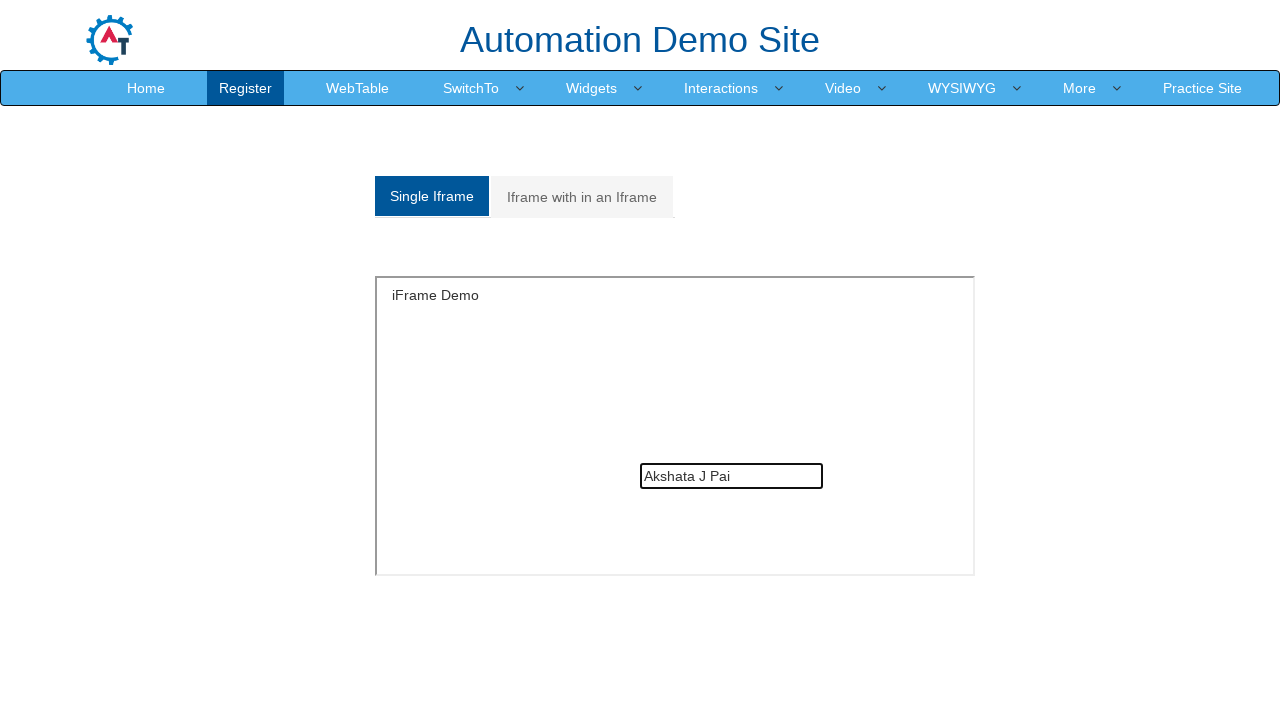